Tests multiple selection functionality in a dropdown by selecting multiple car options using different selection methods (by index, value, and visible text)

Starting URL: https://www.w3schools.com/tags/tryit.asp?filename=tryhtml_select_multiple

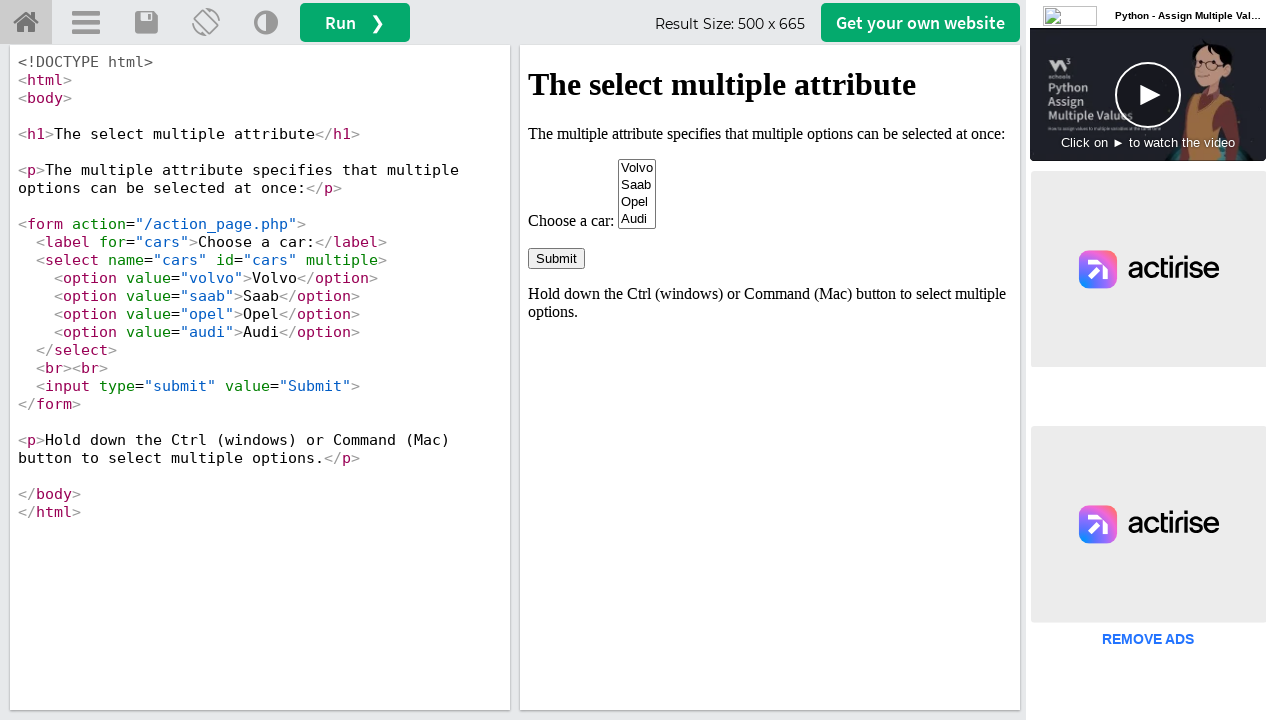

Located iframe#iframeResult containing the dropdown example
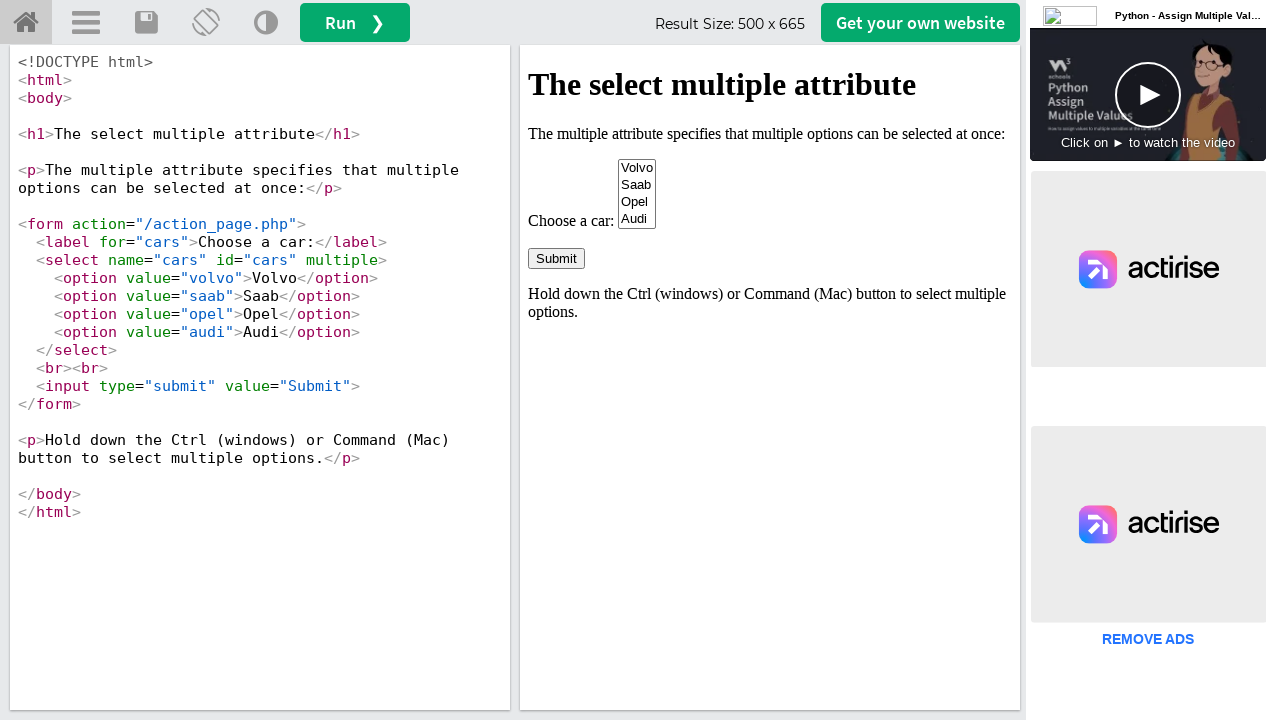

Located the cars dropdown select element
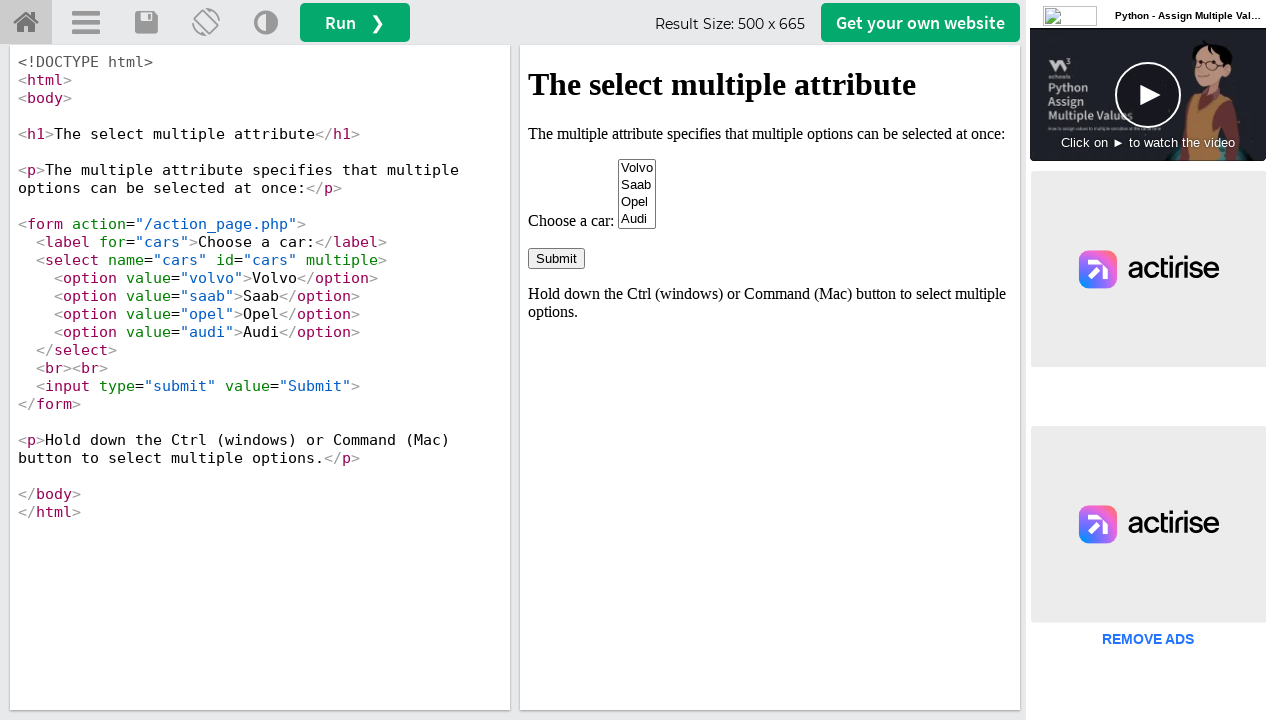

Selected first option (Volvo) by index on iframe#iframeResult >> internal:control=enter-frame >> select[name='cars']
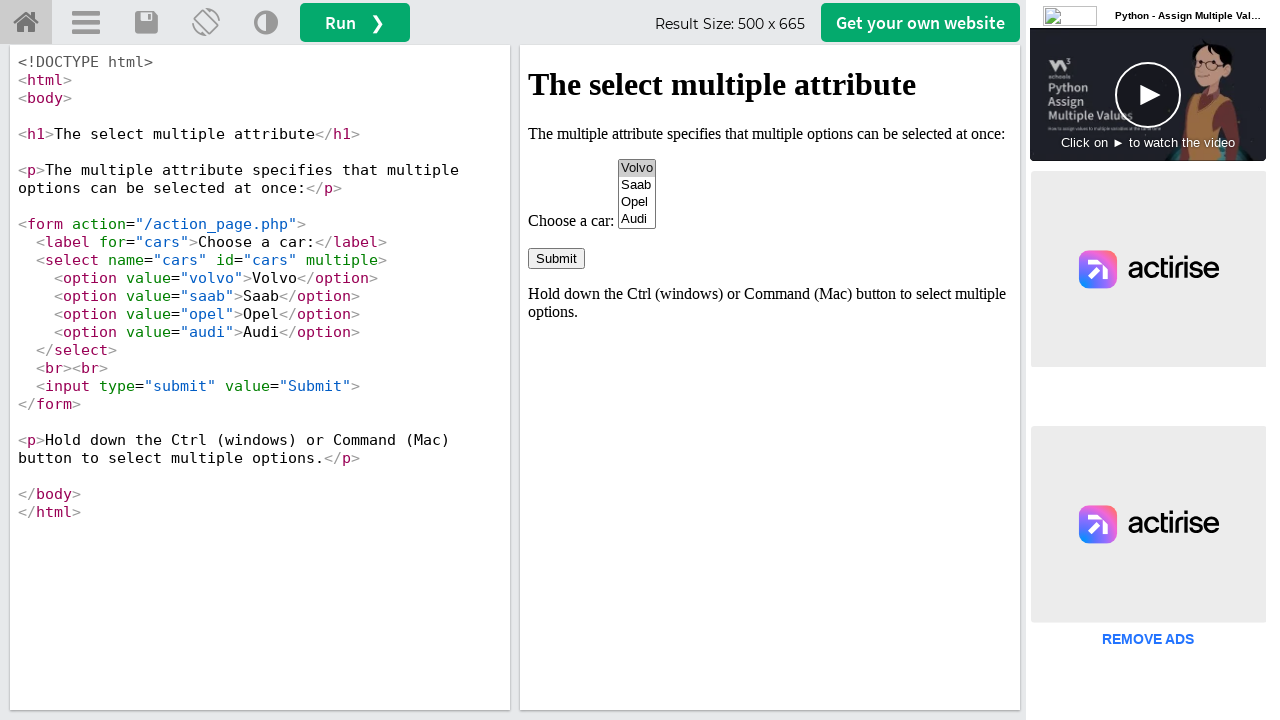

Selected Opel by value on iframe#iframeResult >> internal:control=enter-frame >> select[name='cars']
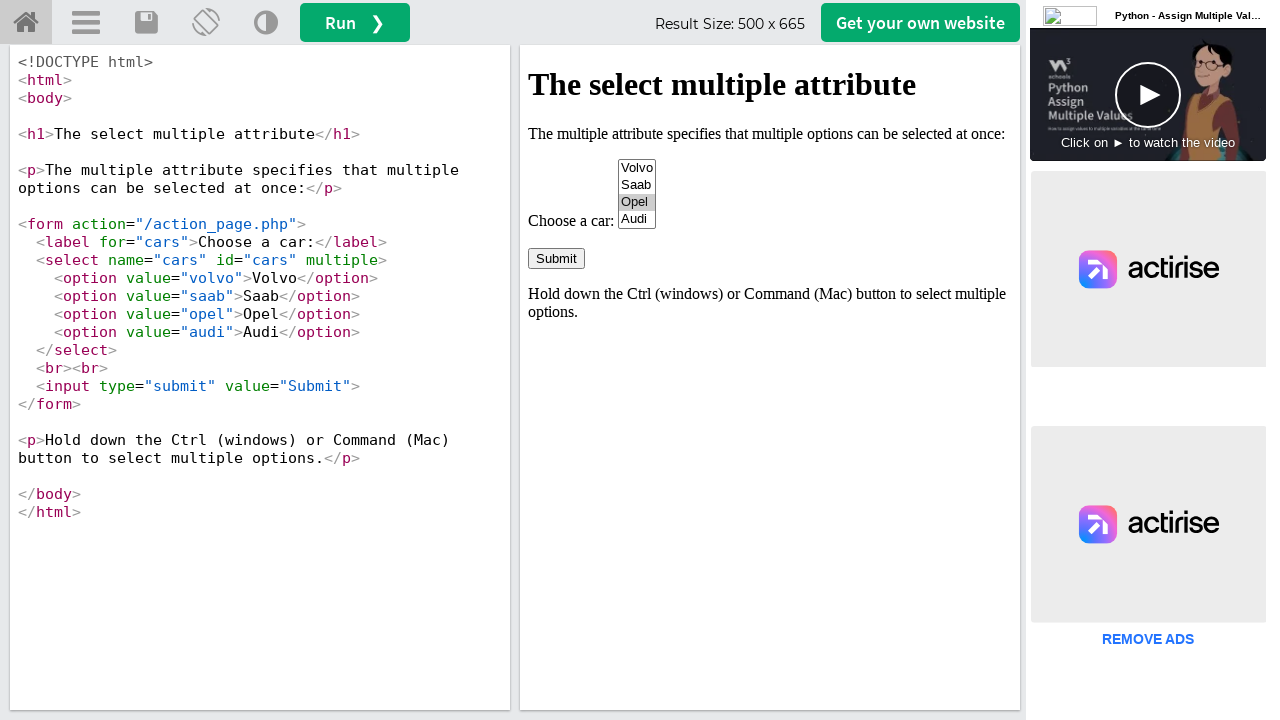

Selected Audi by visible text on iframe#iframeResult >> internal:control=enter-frame >> select[name='cars']
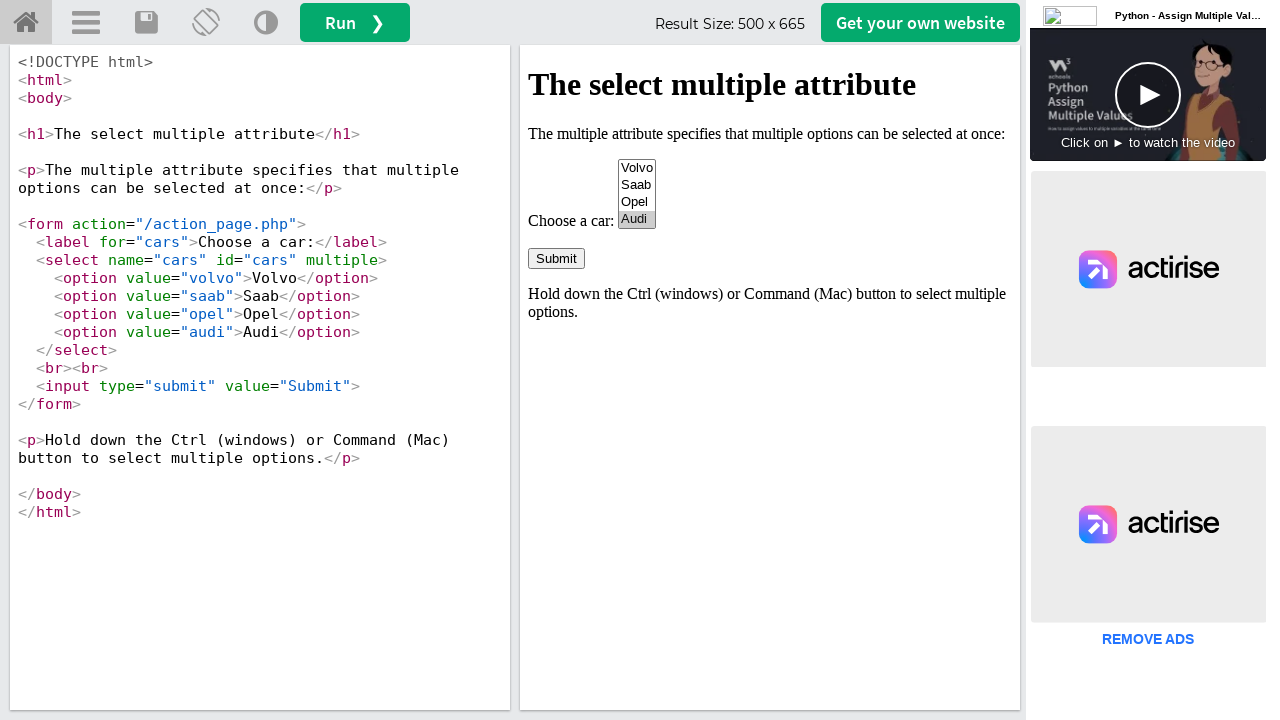

Located all checked options in the dropdown
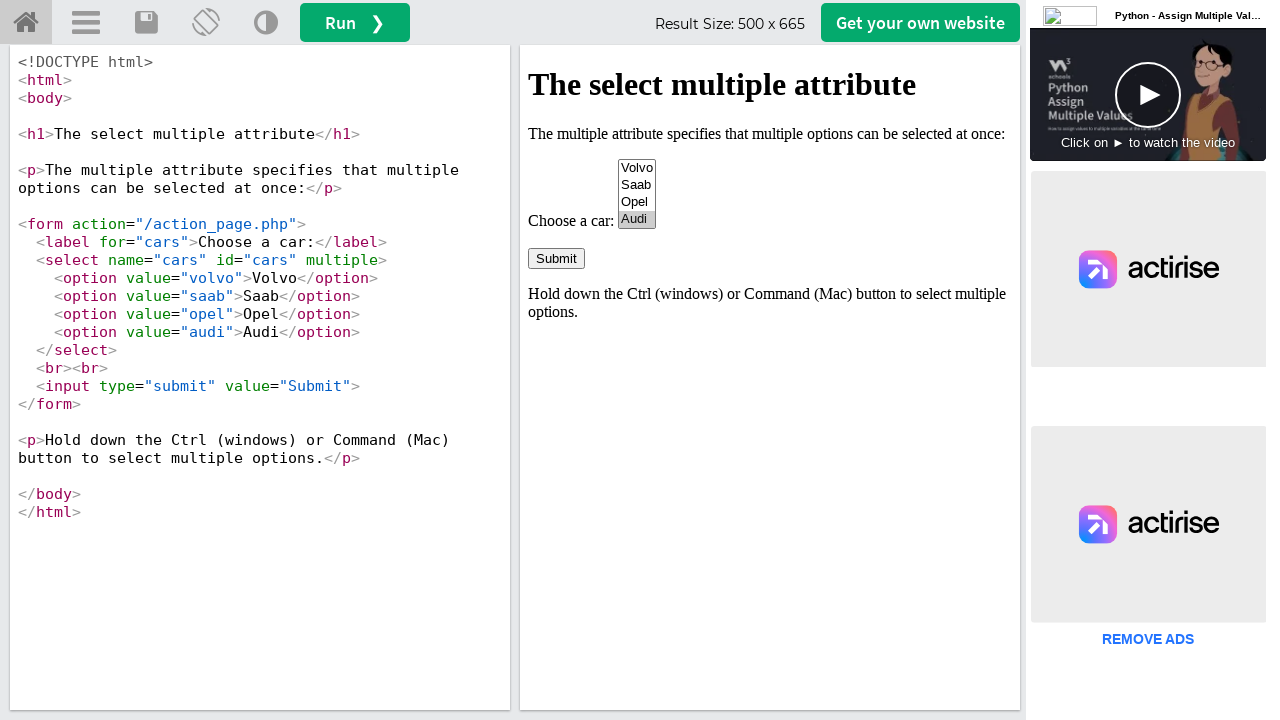

Waited 1 second for selections to be visible
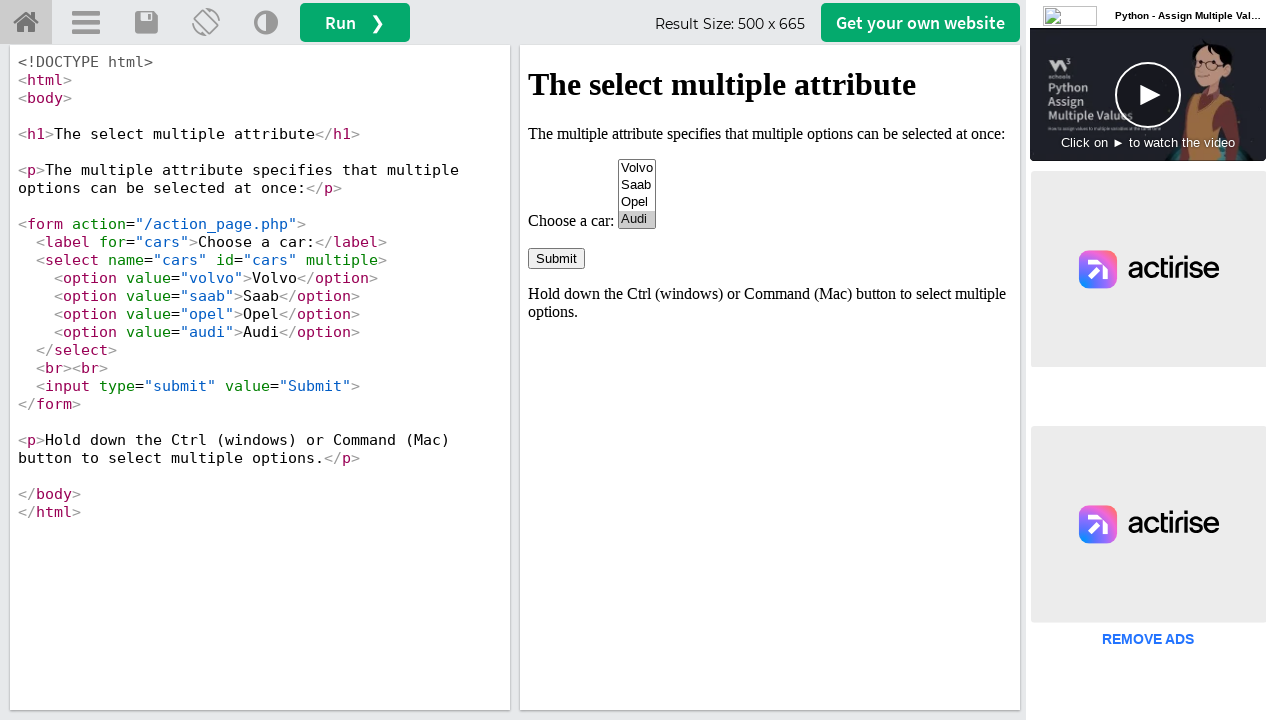

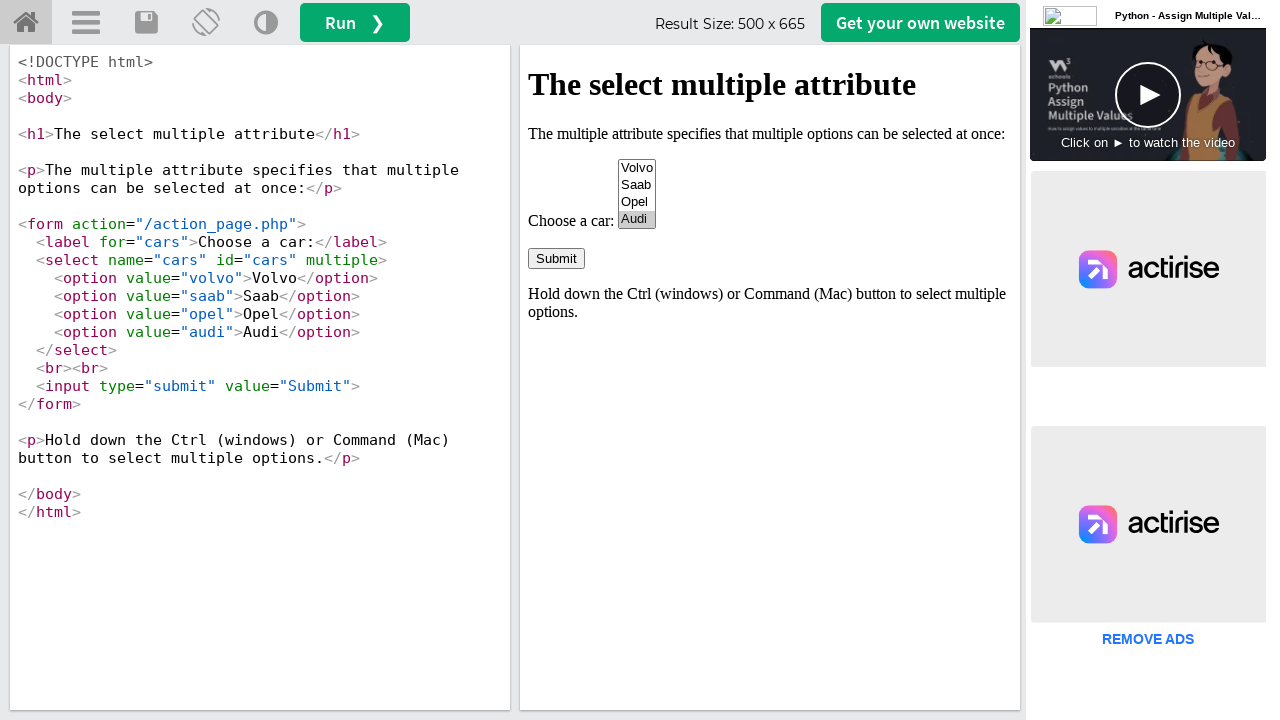